Navigates to the People's Posts and Telecommunications Press website and verifies that the page contains the word "图书" (Books)

Starting URL: https://www.ptpress.com.cn/

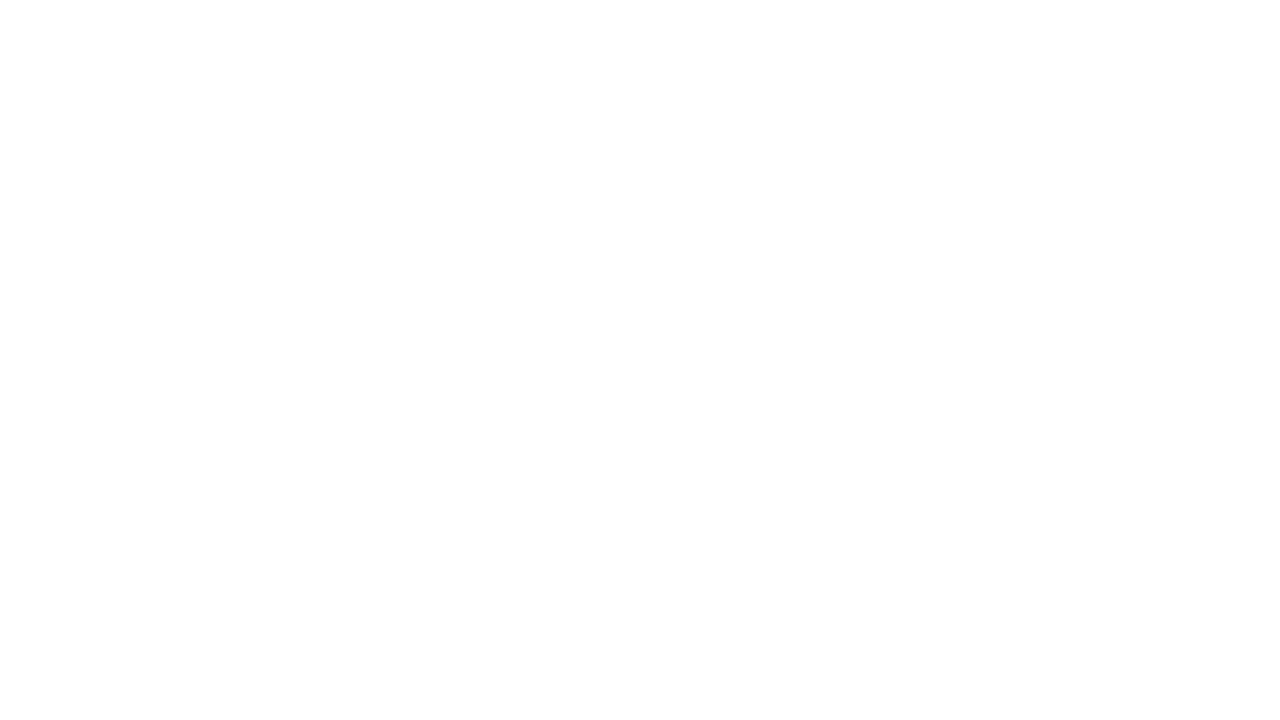

Navigated to People's Posts and Telecommunications Press website
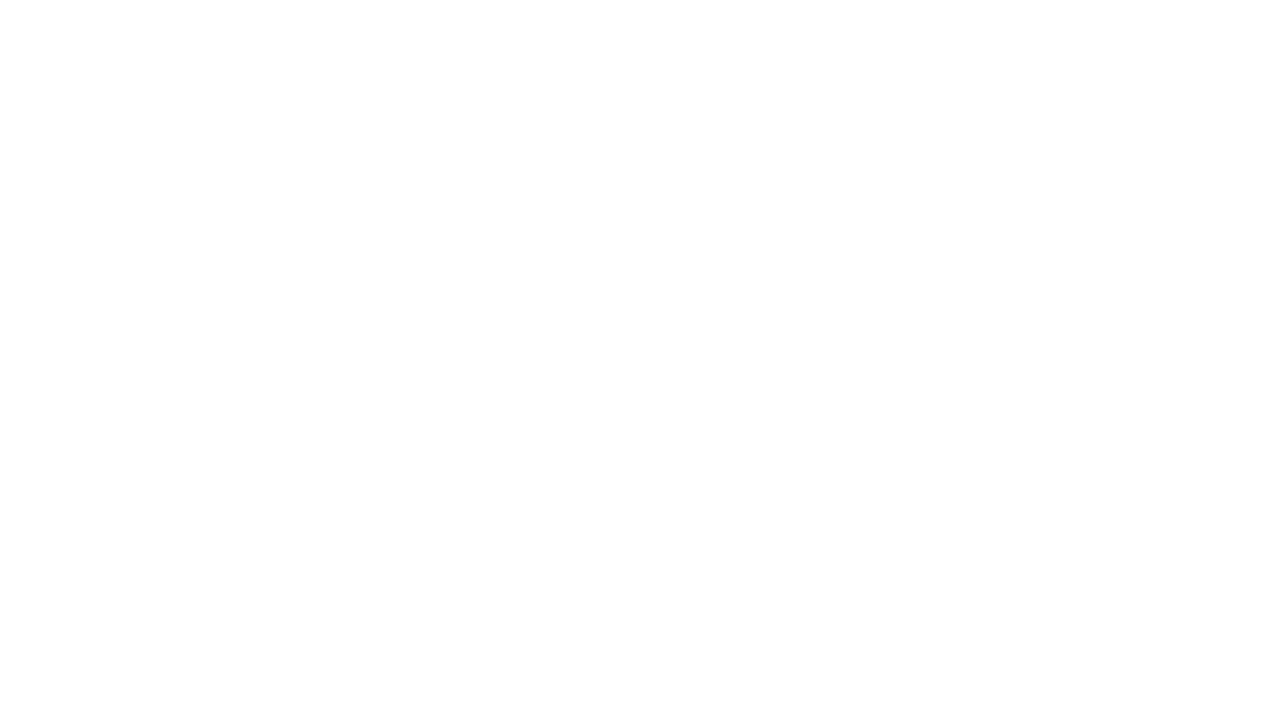

Waited for page to reach networkidle state
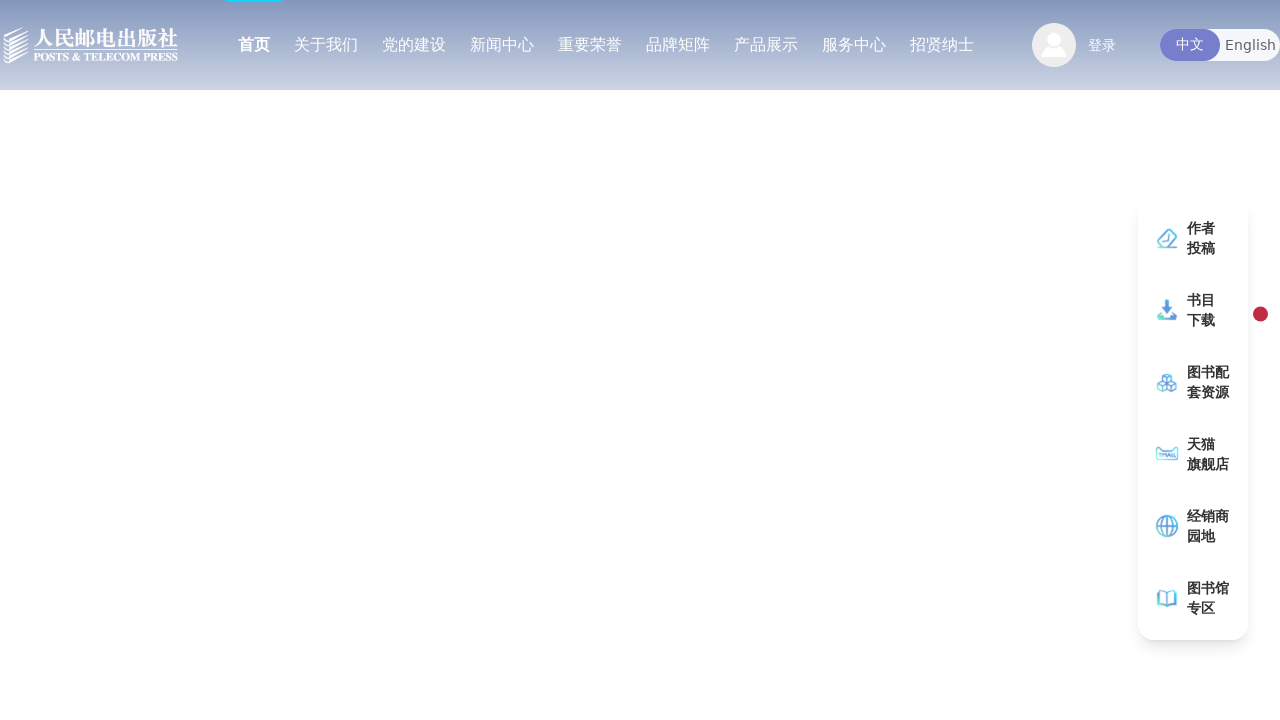

Verified that page contains the word '图书' (Books)
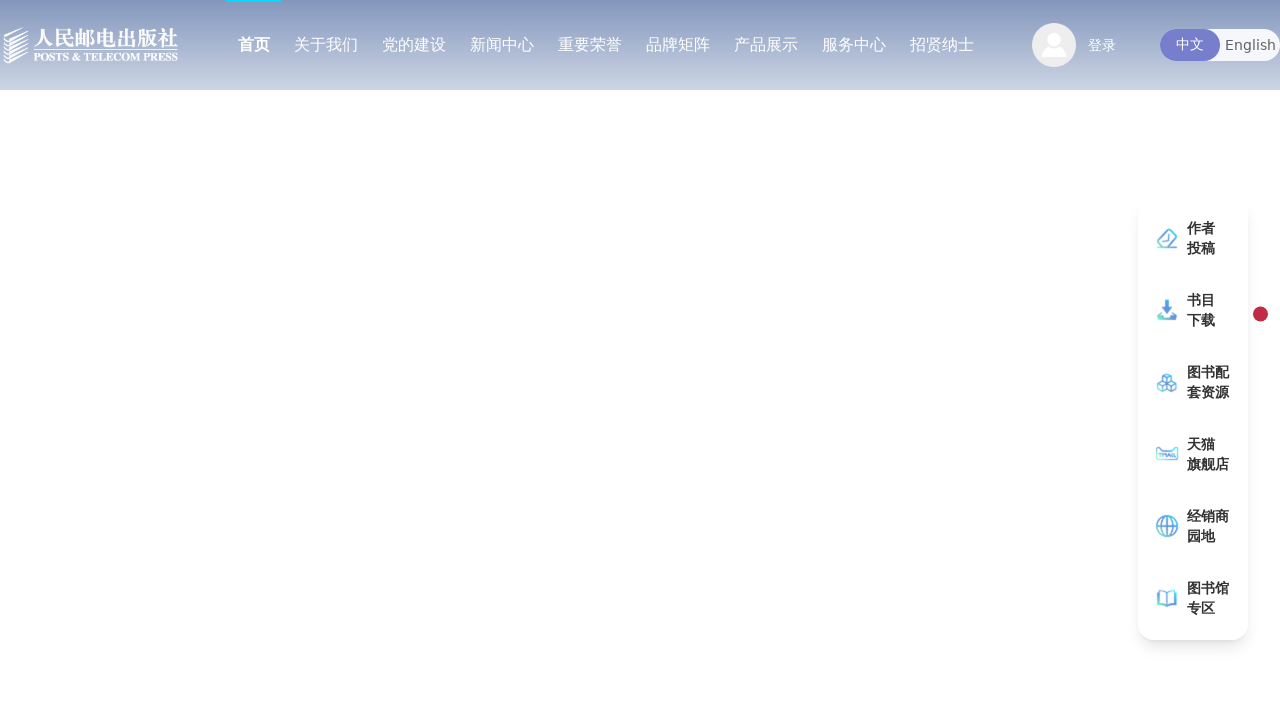

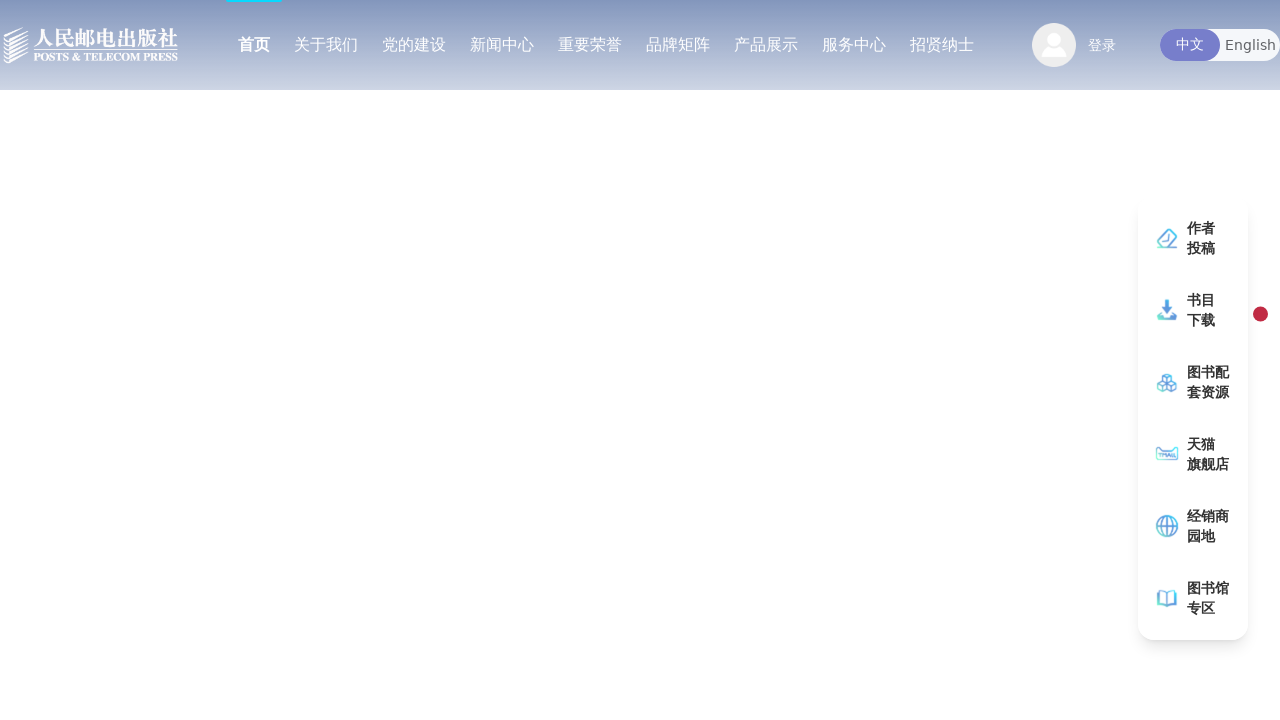